Tests successful form submission by filling out both name and message fields with valid data and submitting

Starting URL: https://ultimateqa.com/automation

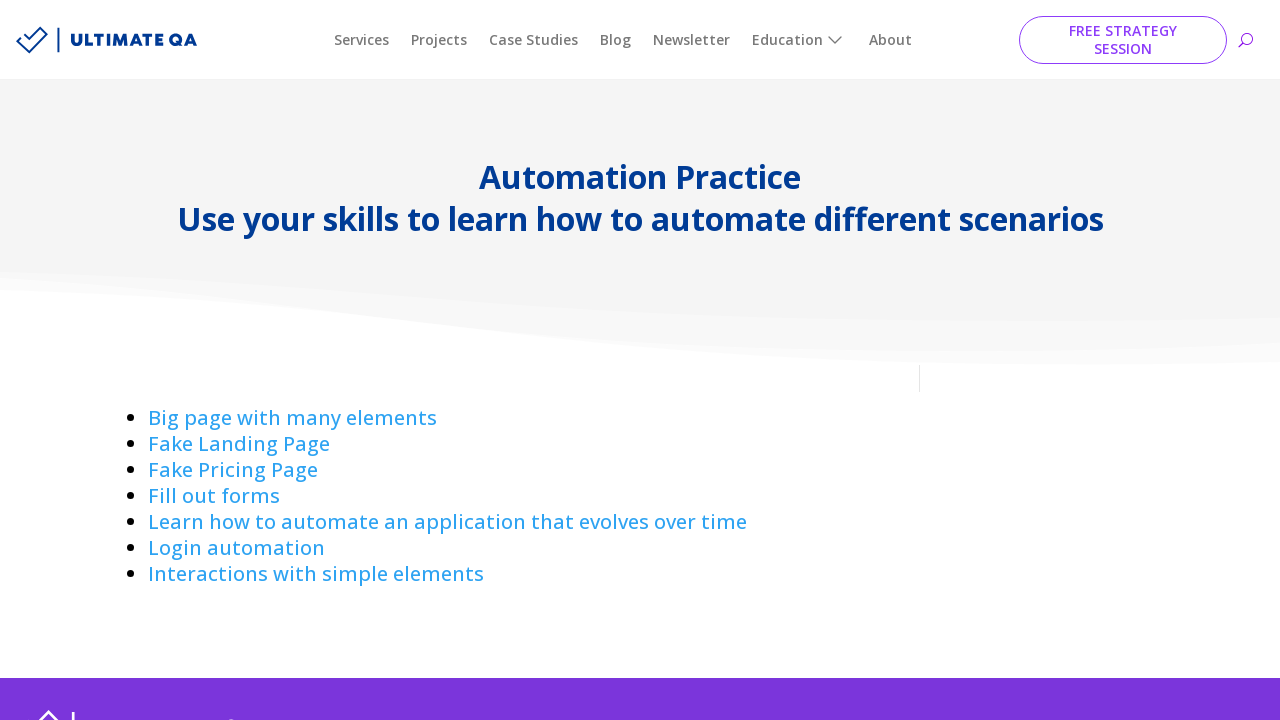

Hovered over About link in navigation at (890, 40) on a:text('About')
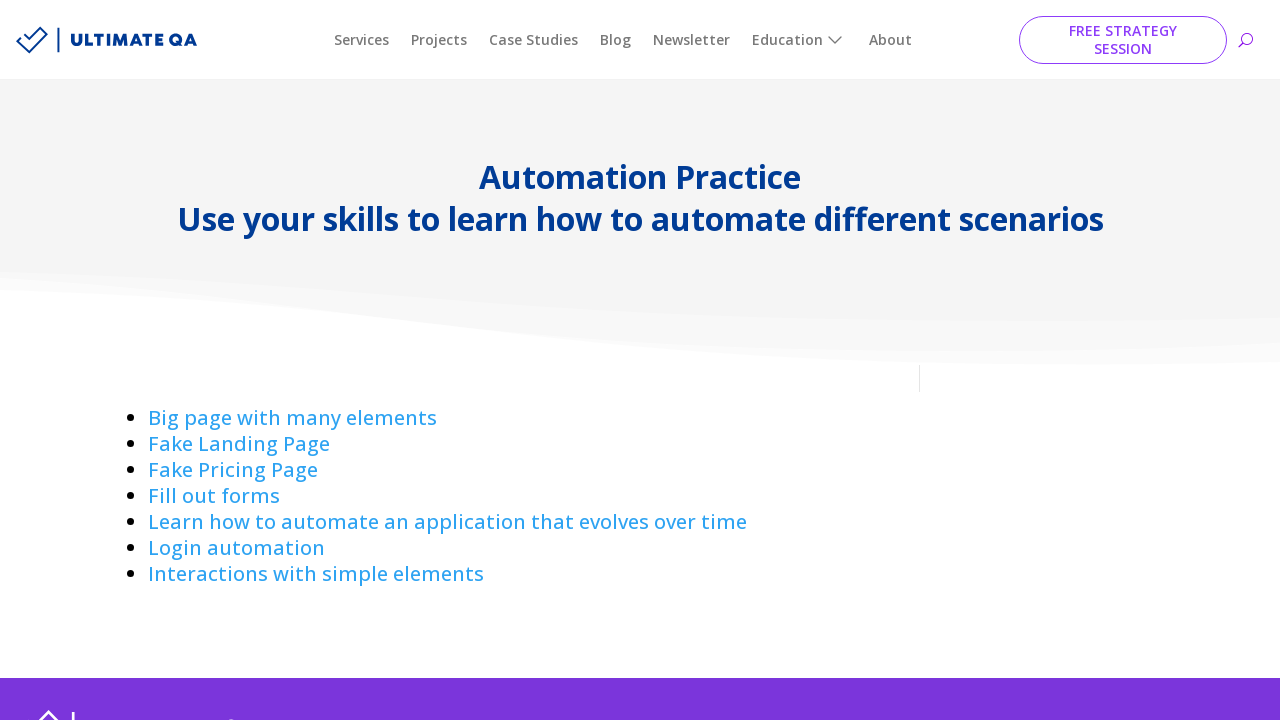

Clicked on Fill out forms link at (214, 496) on a:text('Fill out forms')
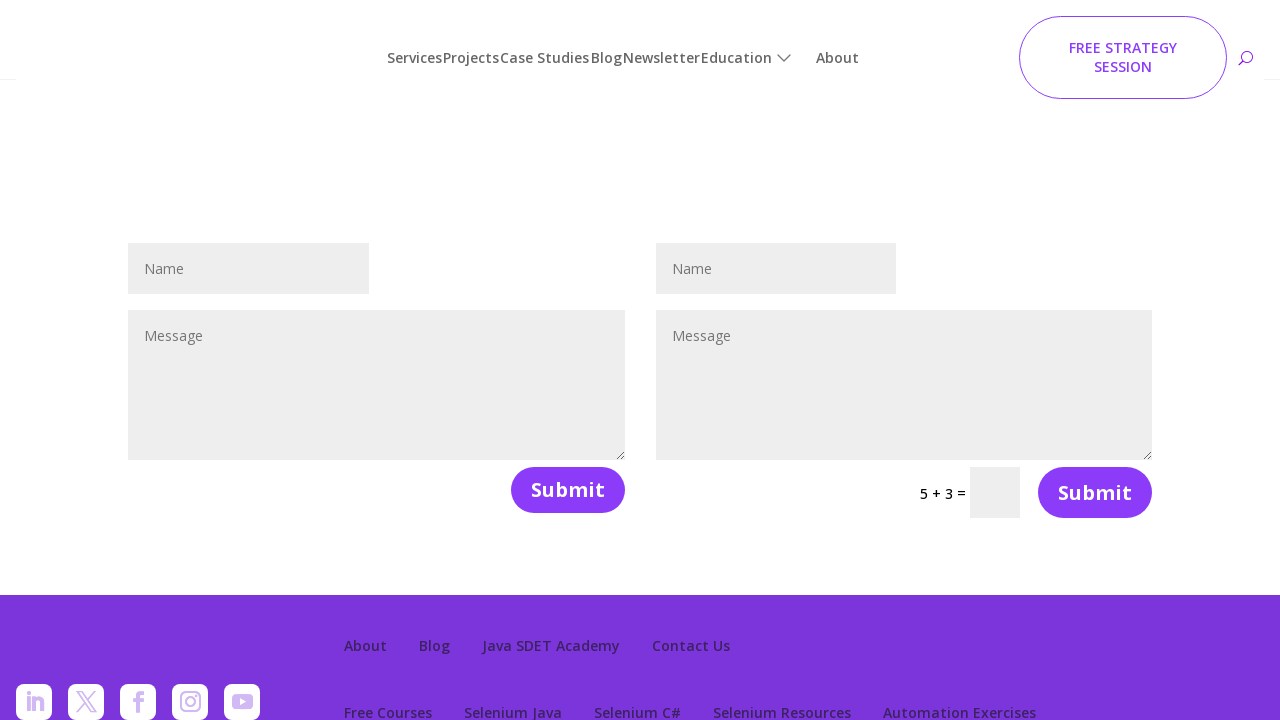

Name field loaded and is visible
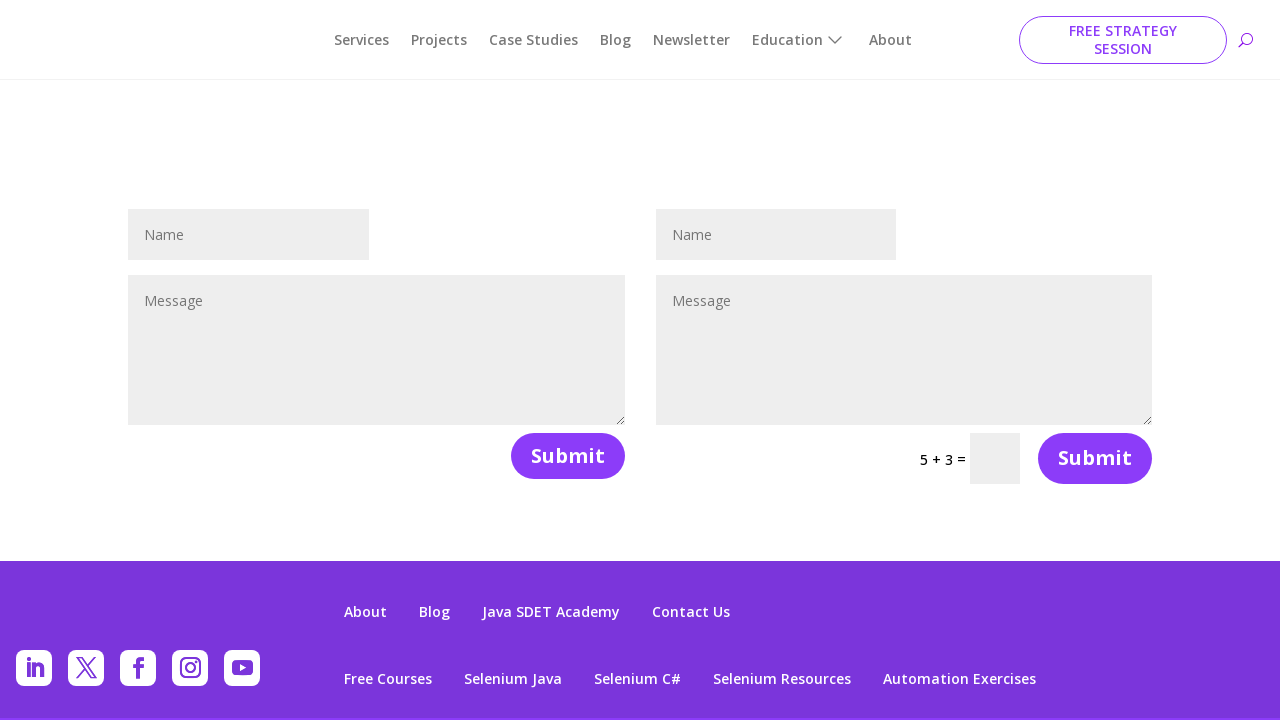

Clicked on name field at (249, 234) on #et_pb_contact_name_0
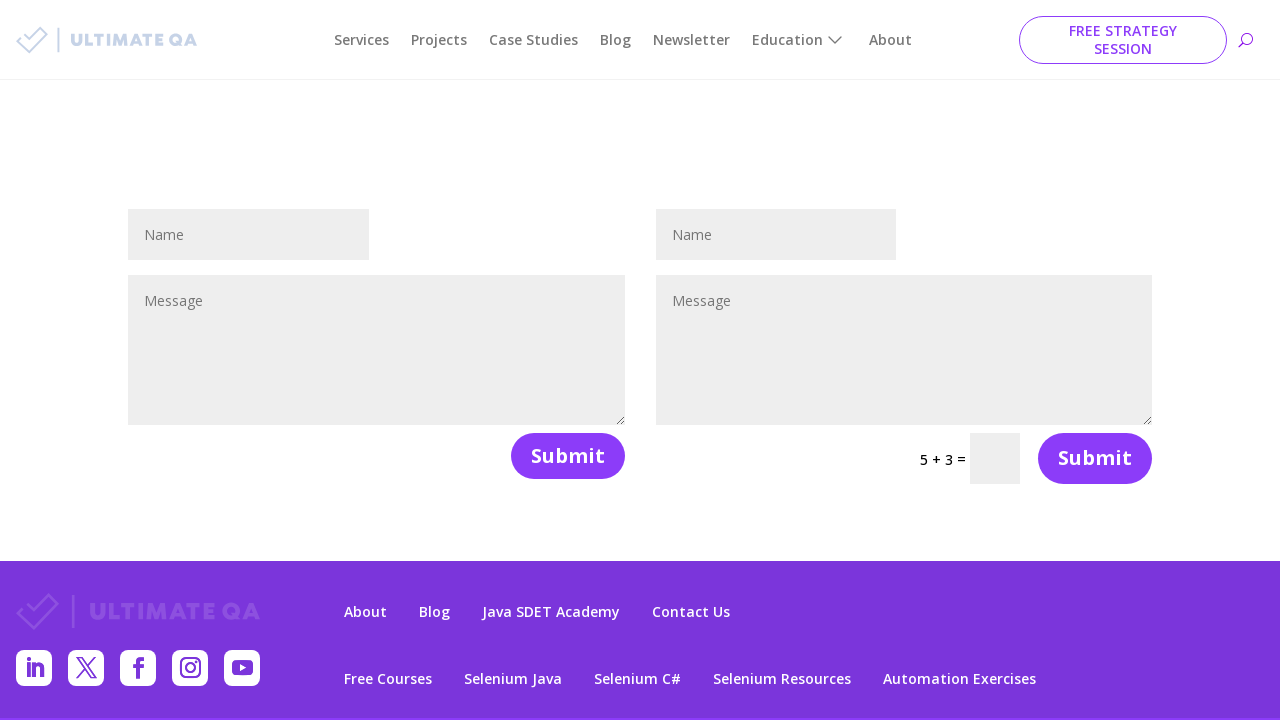

Filled name field with 'Hello World' on #et_pb_contact_name_0
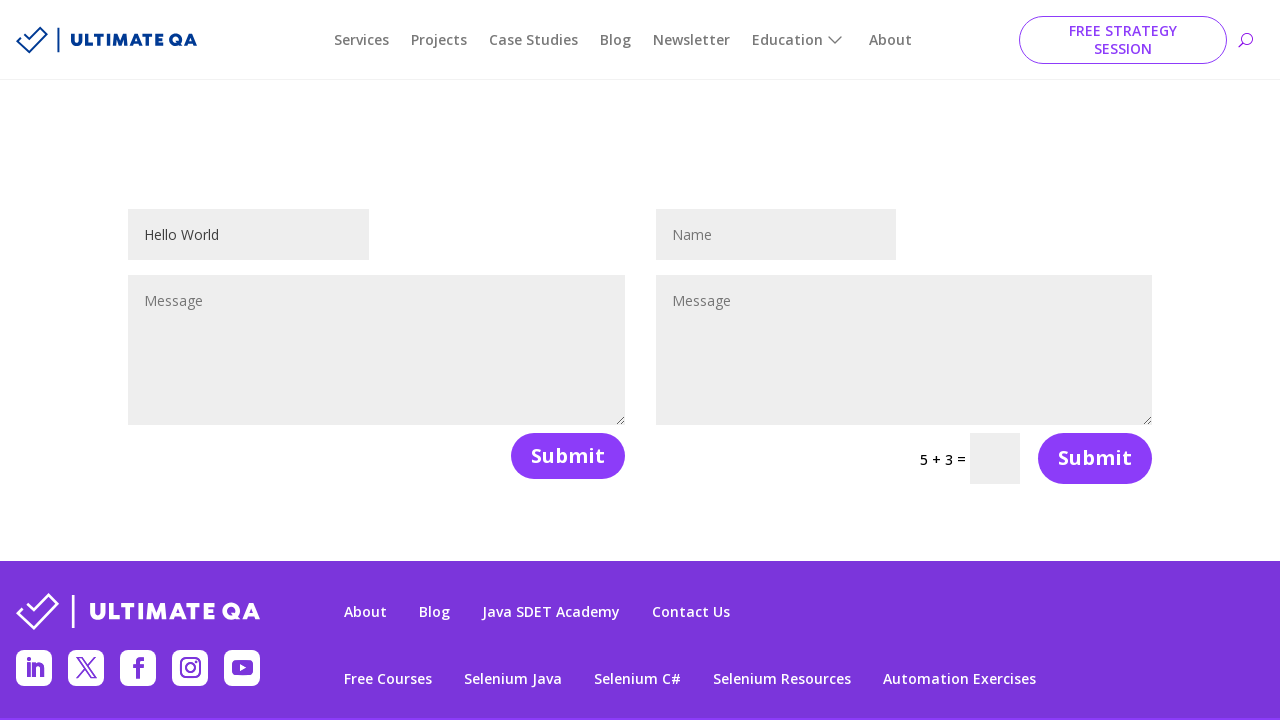

Clicked on message field at (377, 350) on #et_pb_contact_message_0
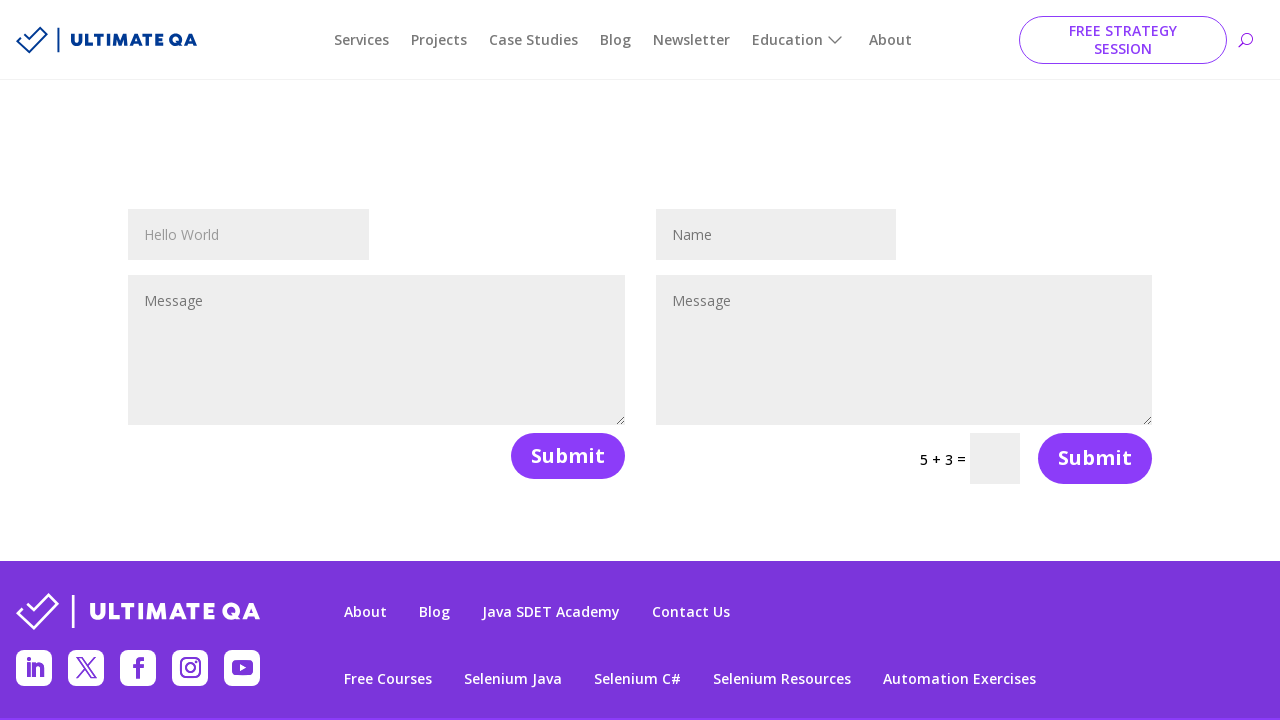

Filled message field with 'This is a QA student' on #et_pb_contact_message_0
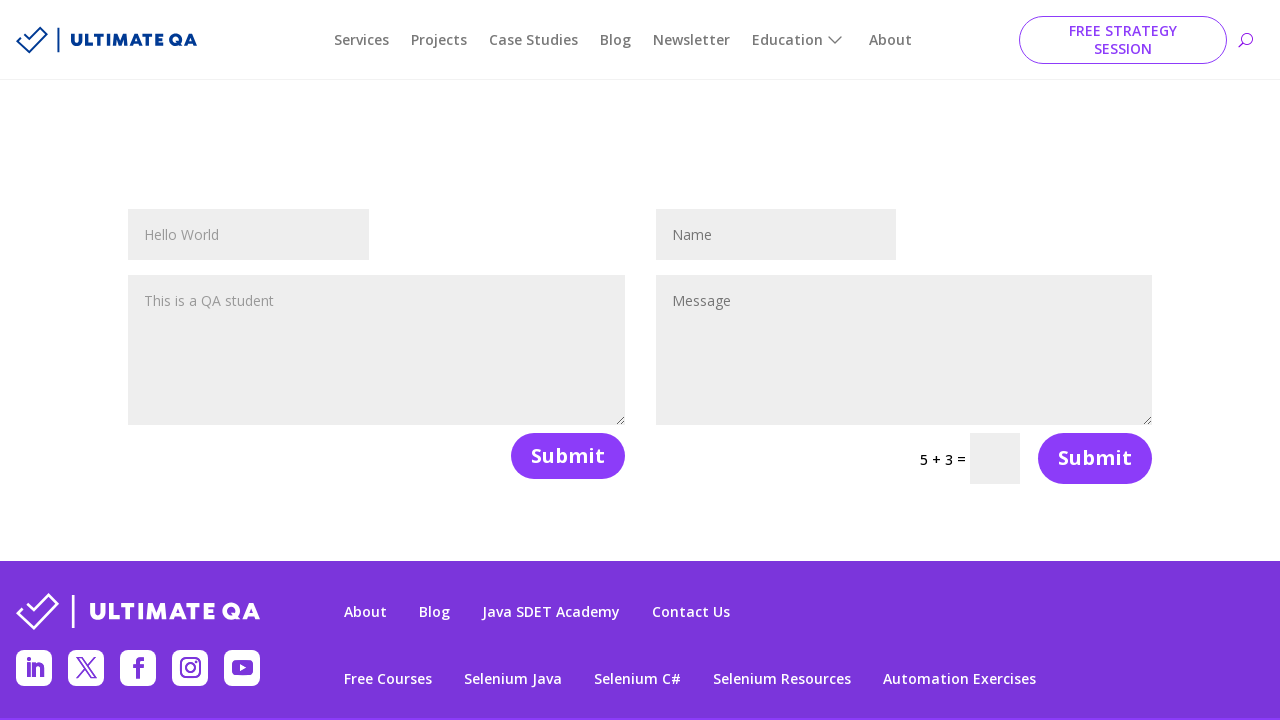

Clicked submit button to submit form at (568, 456) on button[name='et_builder_submit_button']
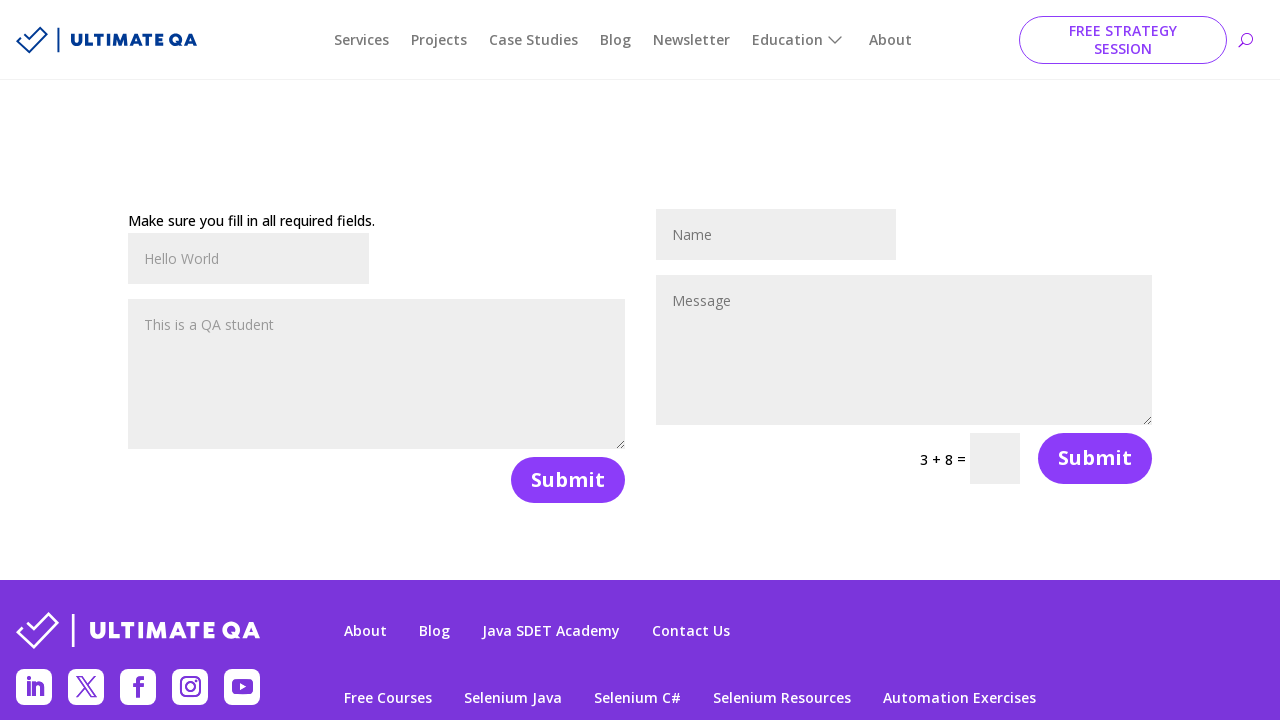

Form submission successful - response message appeared
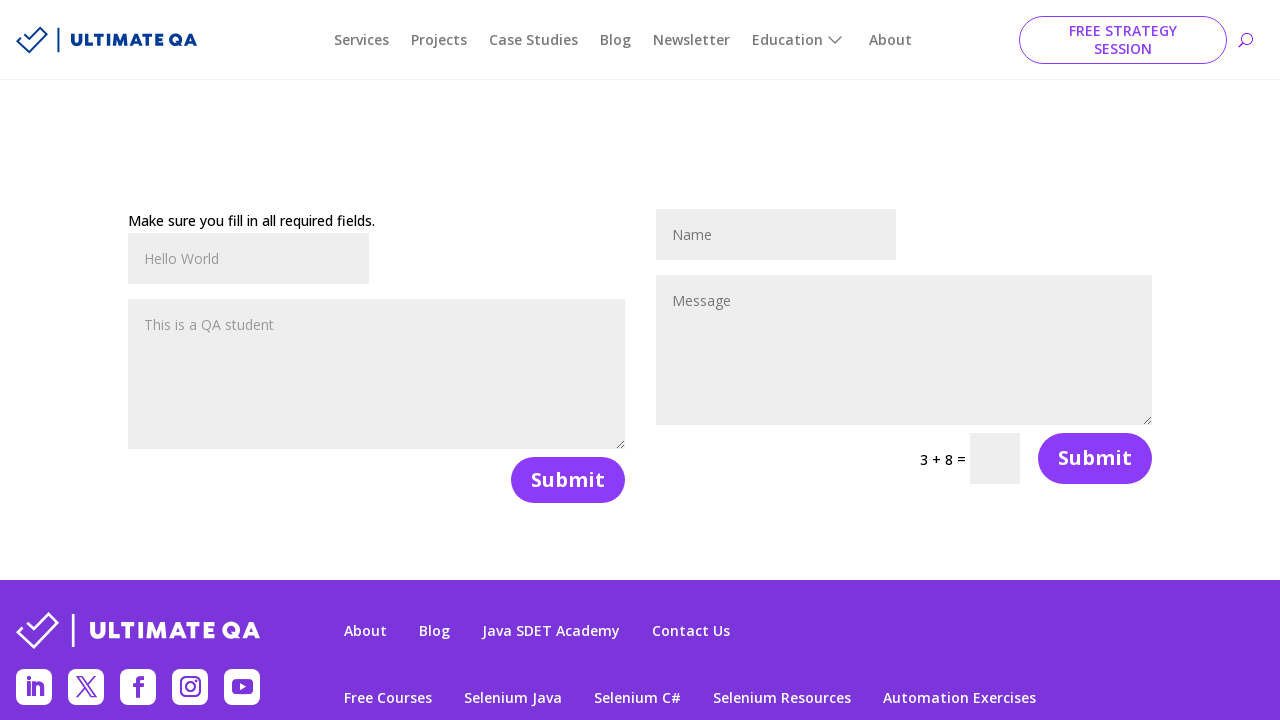

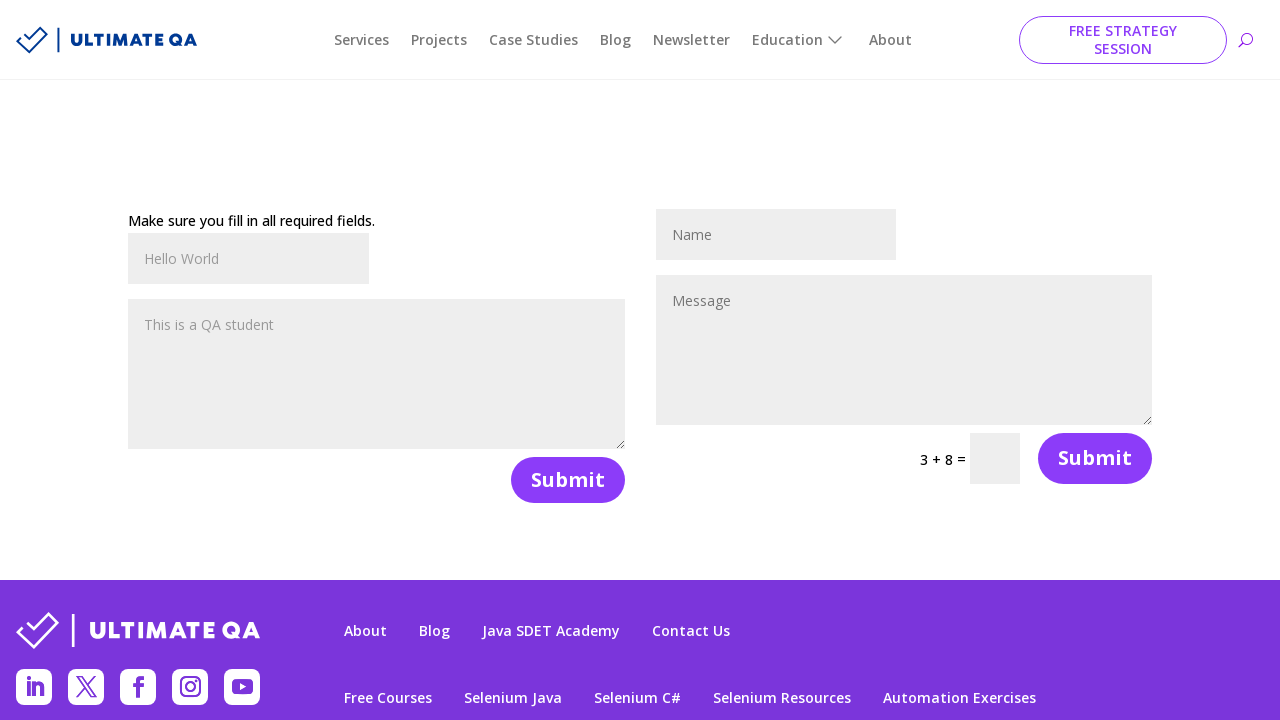